Tests navigation by clicking a link with specific text, then fills out a form with first name, last name, city, and country fields, and submits the form.

Starting URL: http://suninjuly.github.io/find_link_text

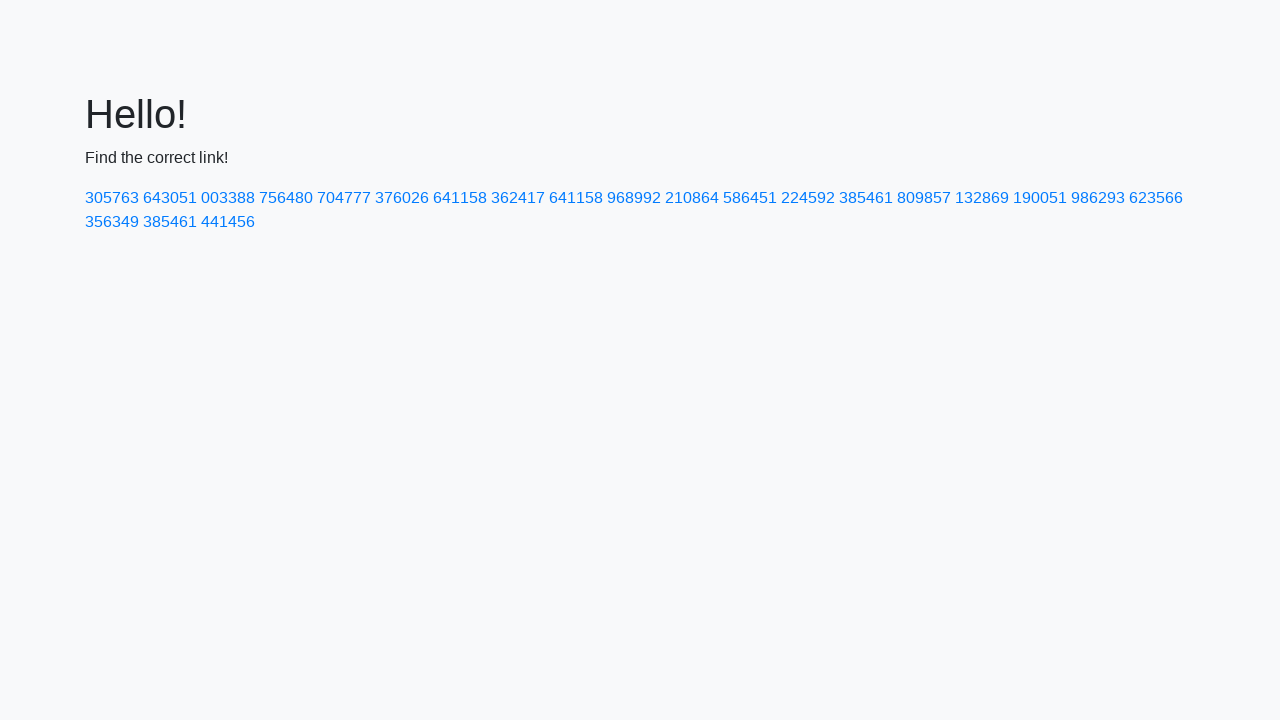

Clicked link with text '224592' at (808, 198) on a:text('224592')
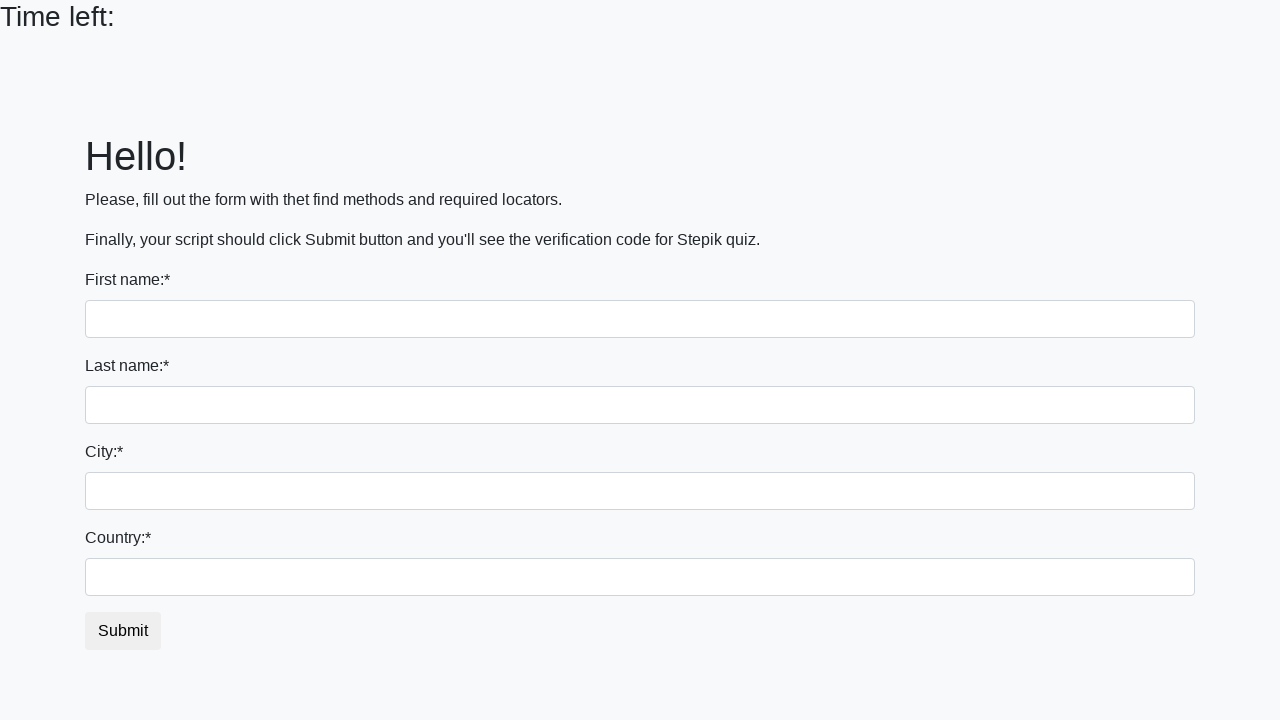

Filled first name field with 'Ivan' on input[name='first_name']
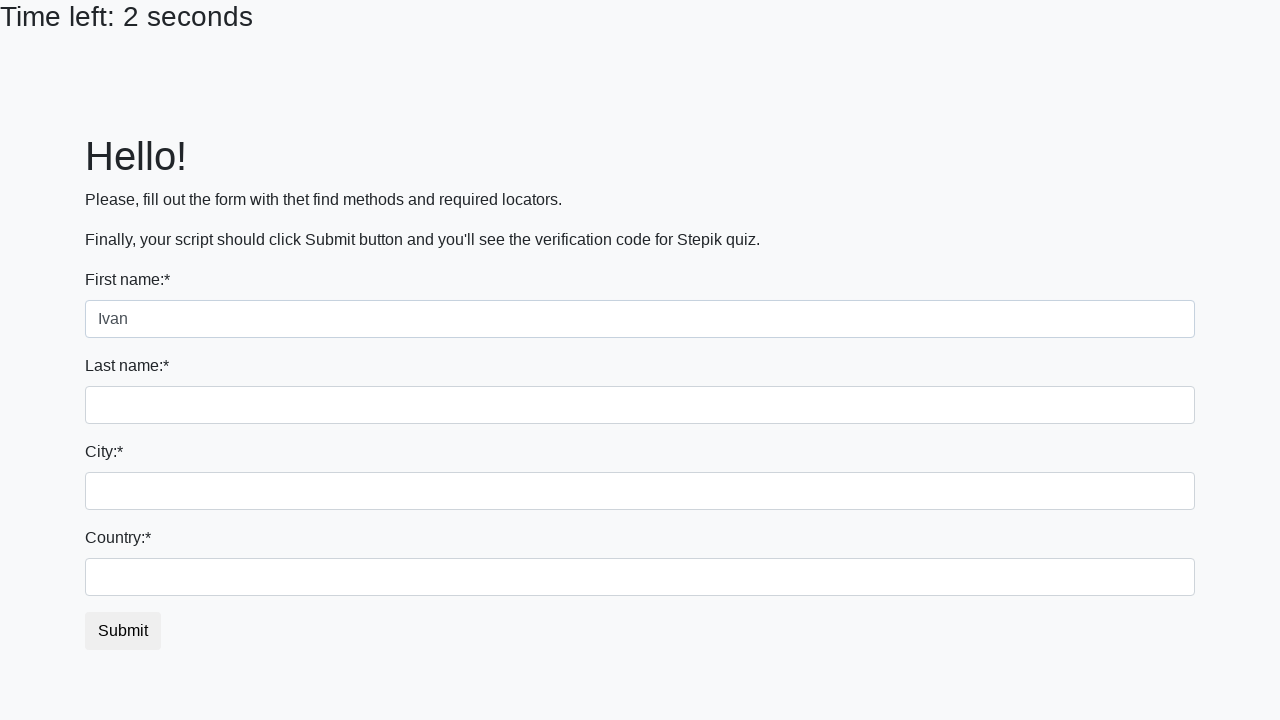

Filled last name field with 'Petrov' on input[name='last_name']
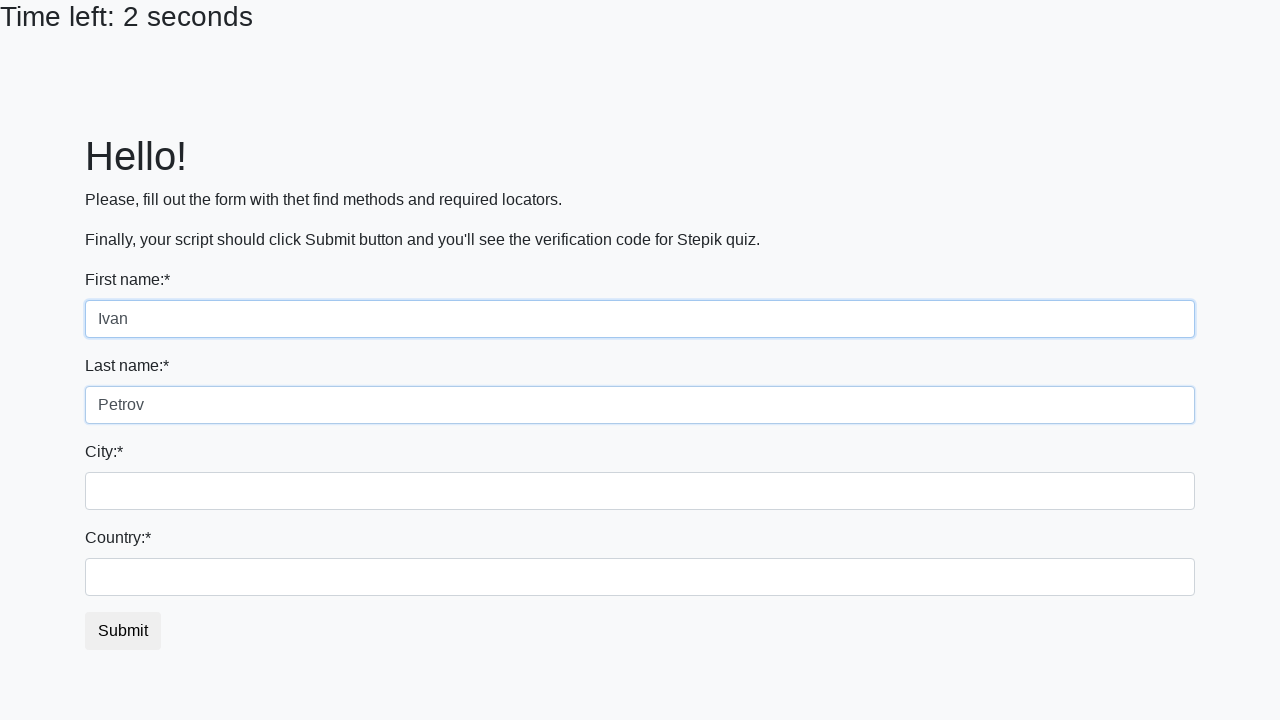

Filled city field with 'Smolensk' on .form-control.city
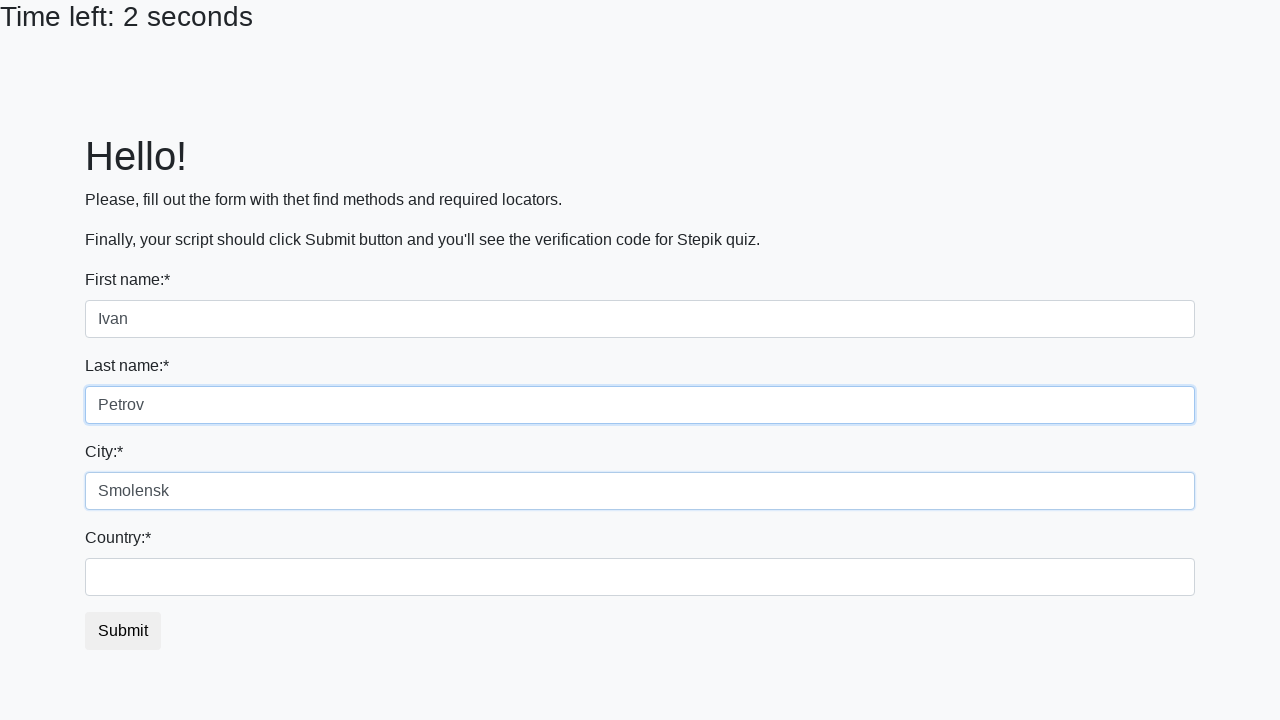

Filled country field with 'Russia' on #country
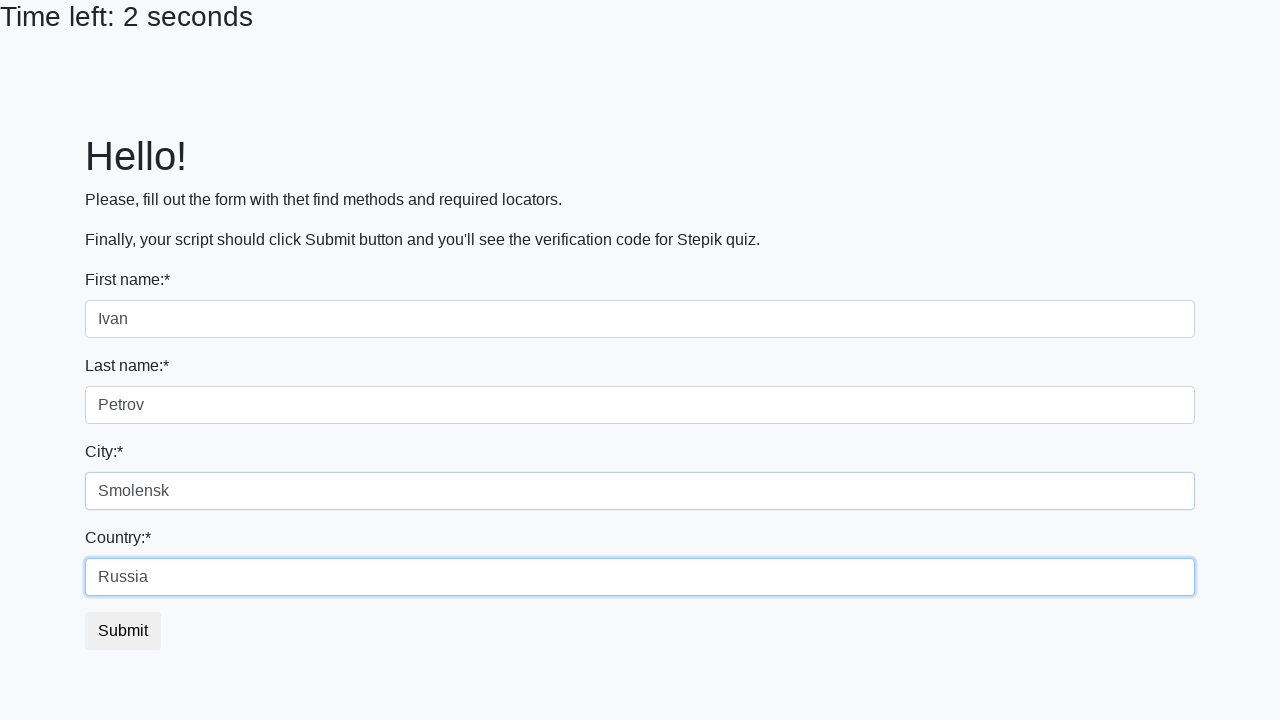

Clicked submit button at (123, 631) on button.btn
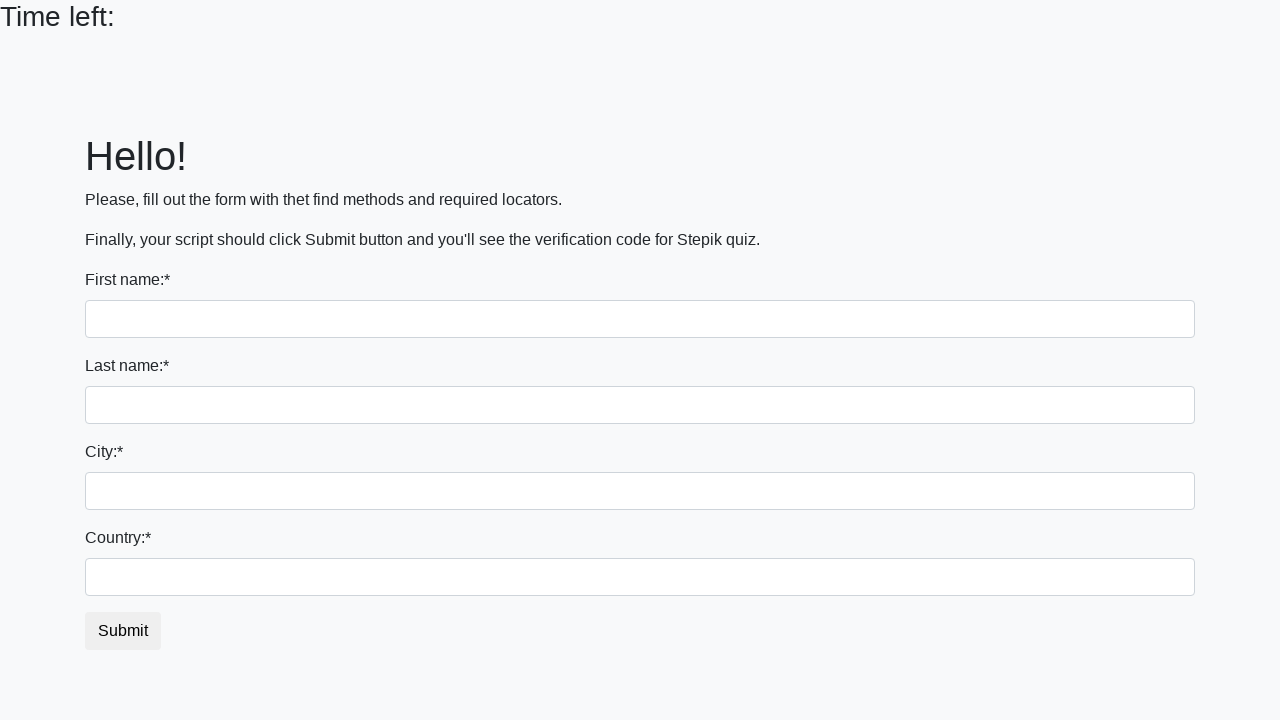

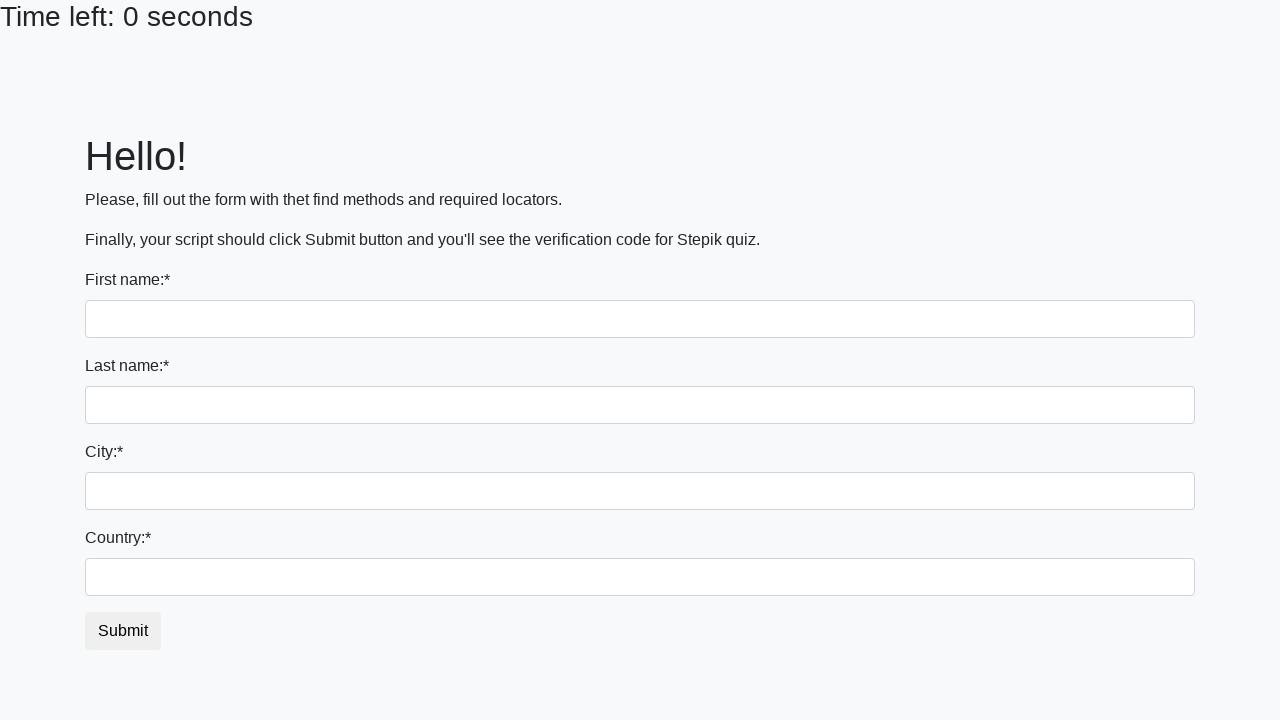